Tests checkbox interaction by locating all checkboxes with name 'sports' and clicking each one

Starting URL: http://www.tizag.com/htmlT/htmlcheckboxes.php

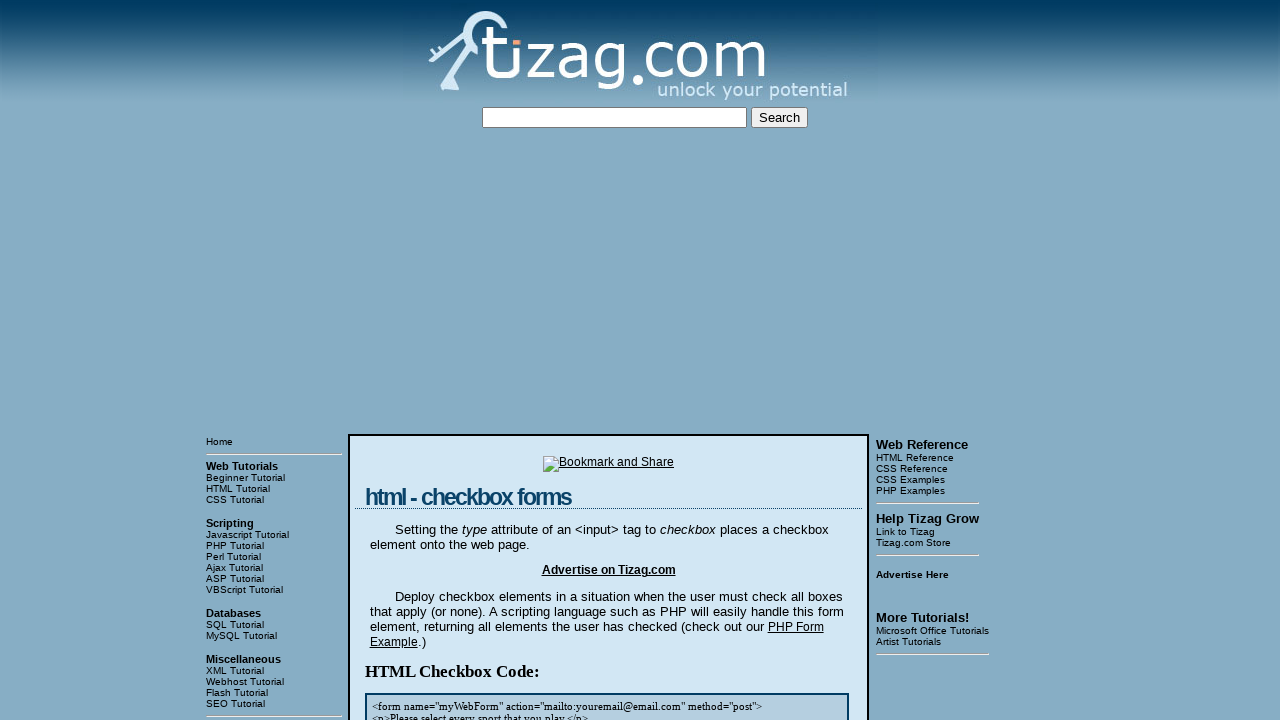

Located the checkbox block using XPath
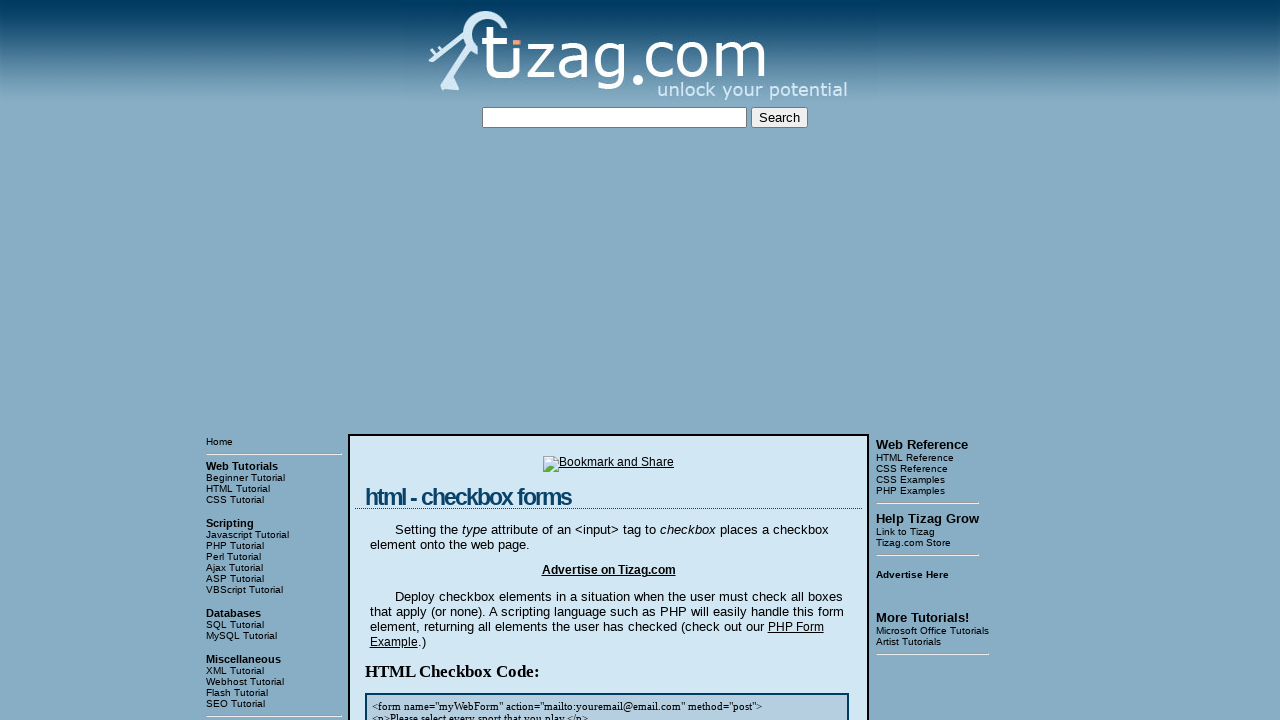

Located all checkboxes with name 'sports'
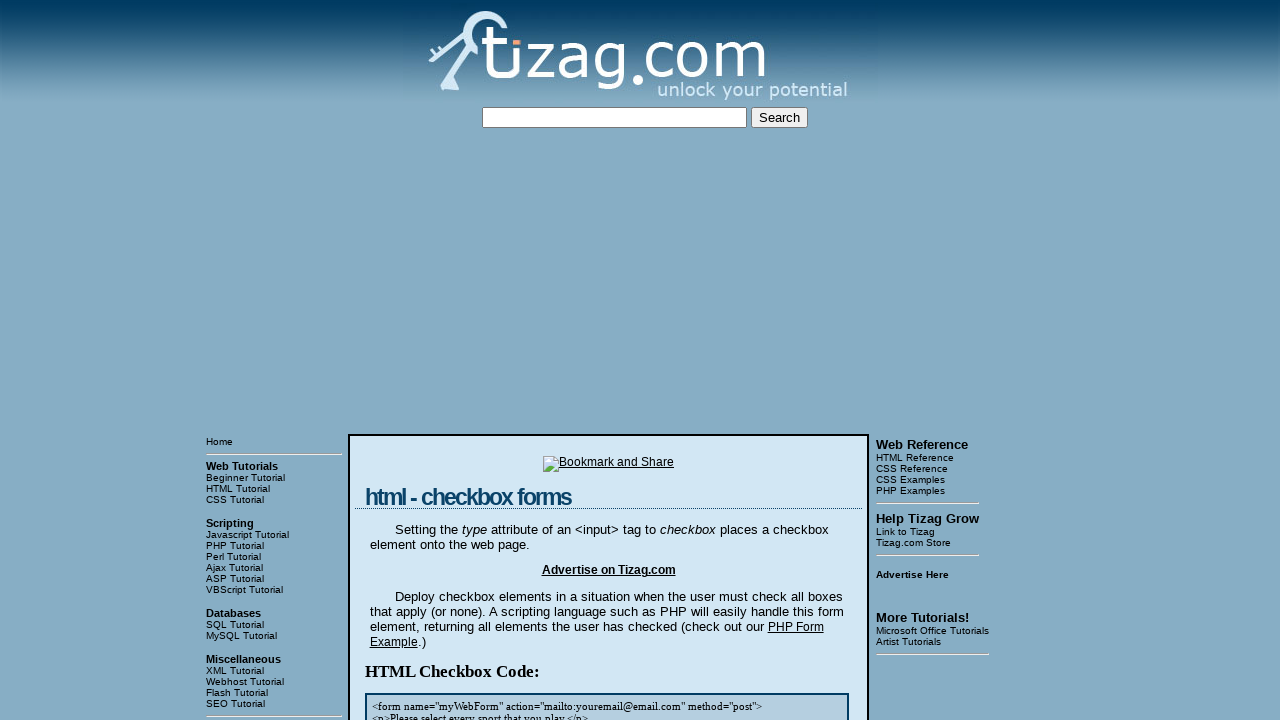

Found 4 checkboxes
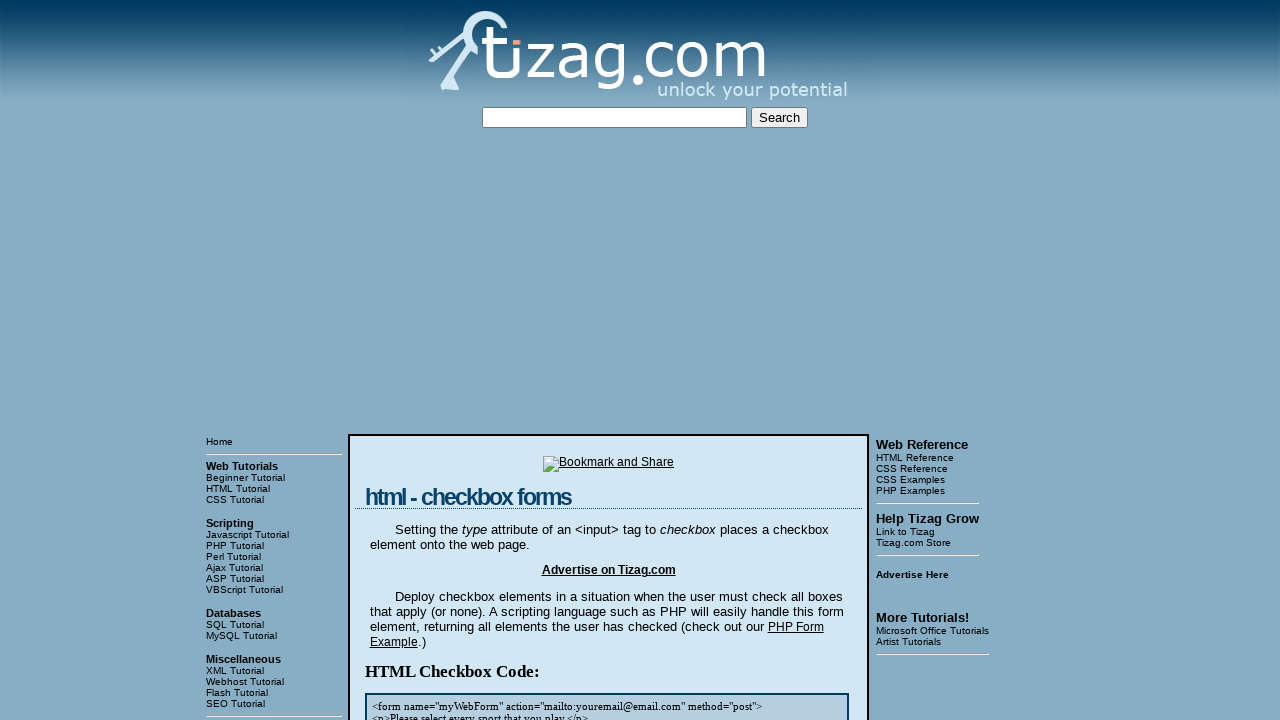

Clicked checkbox #1 of 4 at (422, 360) on xpath=/html/body/table[3]/tbody/tr[1]/td[2]/table/tbody/tr/td/div[4] >> input[na
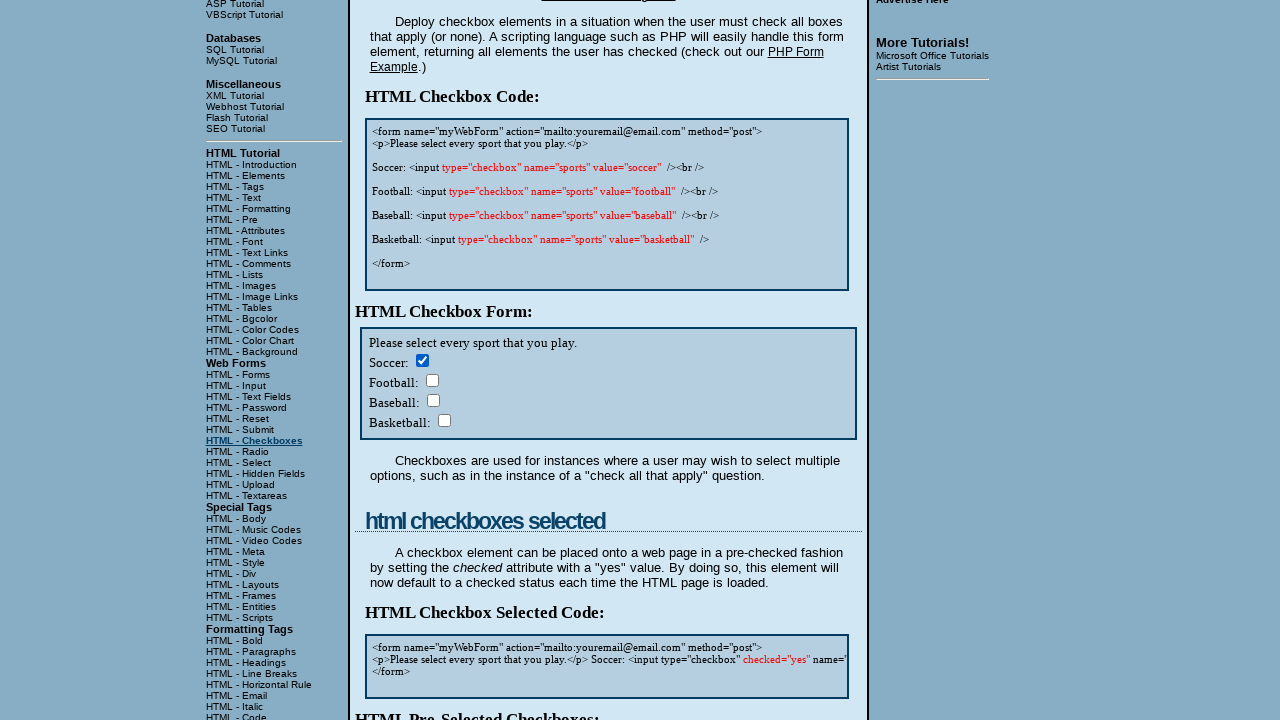

Clicked checkbox #2 of 4 at (432, 380) on xpath=/html/body/table[3]/tbody/tr[1]/td[2]/table/tbody/tr/td/div[4] >> input[na
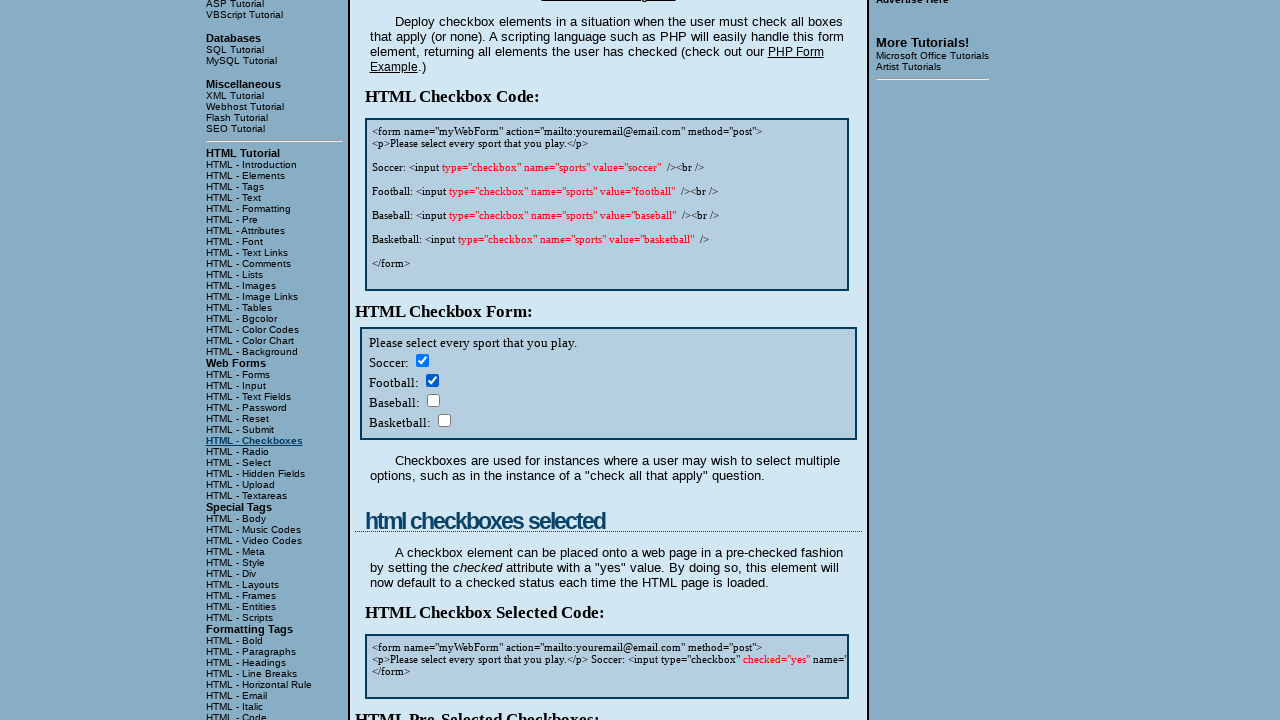

Clicked checkbox #3 of 4 at (433, 400) on xpath=/html/body/table[3]/tbody/tr[1]/td[2]/table/tbody/tr/td/div[4] >> input[na
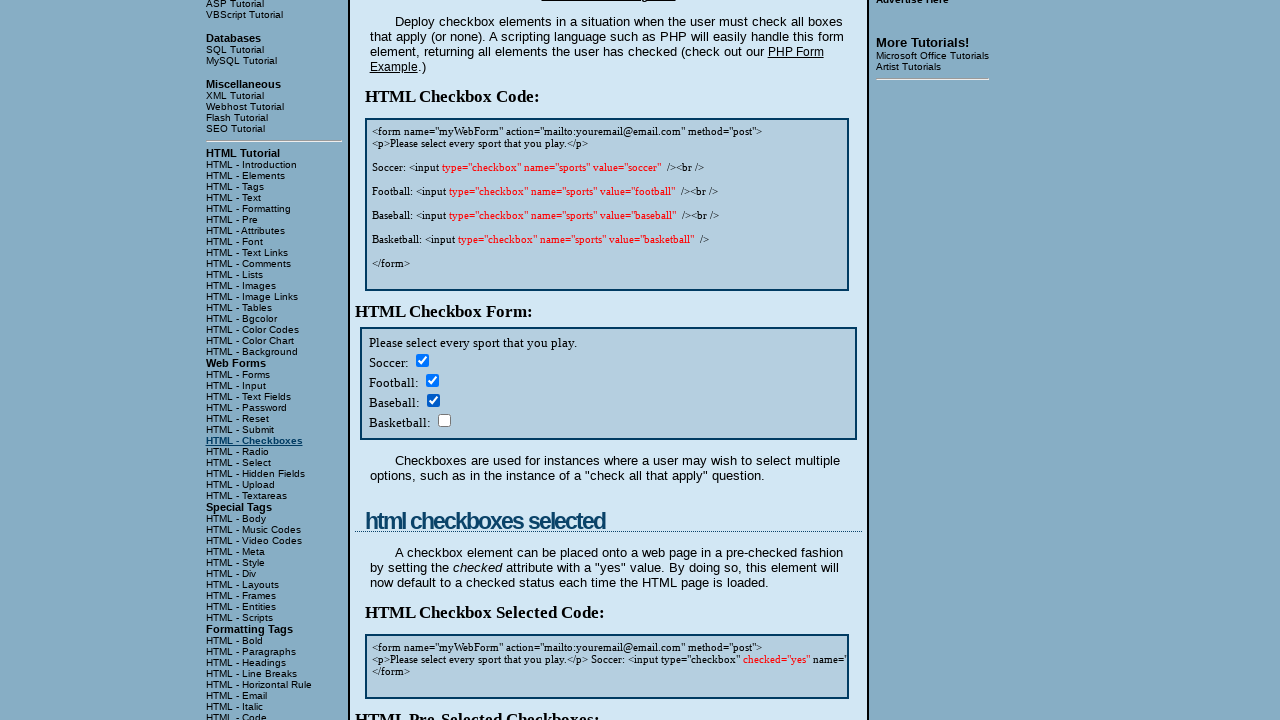

Clicked checkbox #4 of 4 at (444, 420) on xpath=/html/body/table[3]/tbody/tr[1]/td[2]/table/tbody/tr/td/div[4] >> input[na
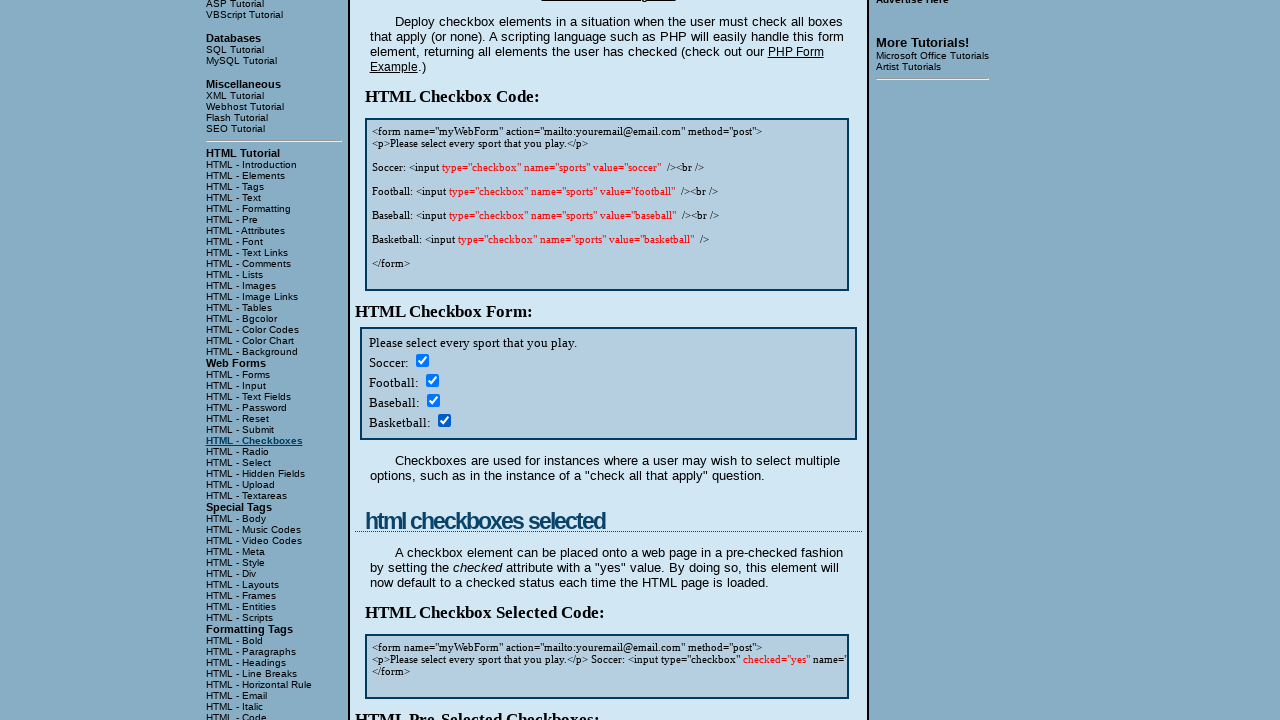

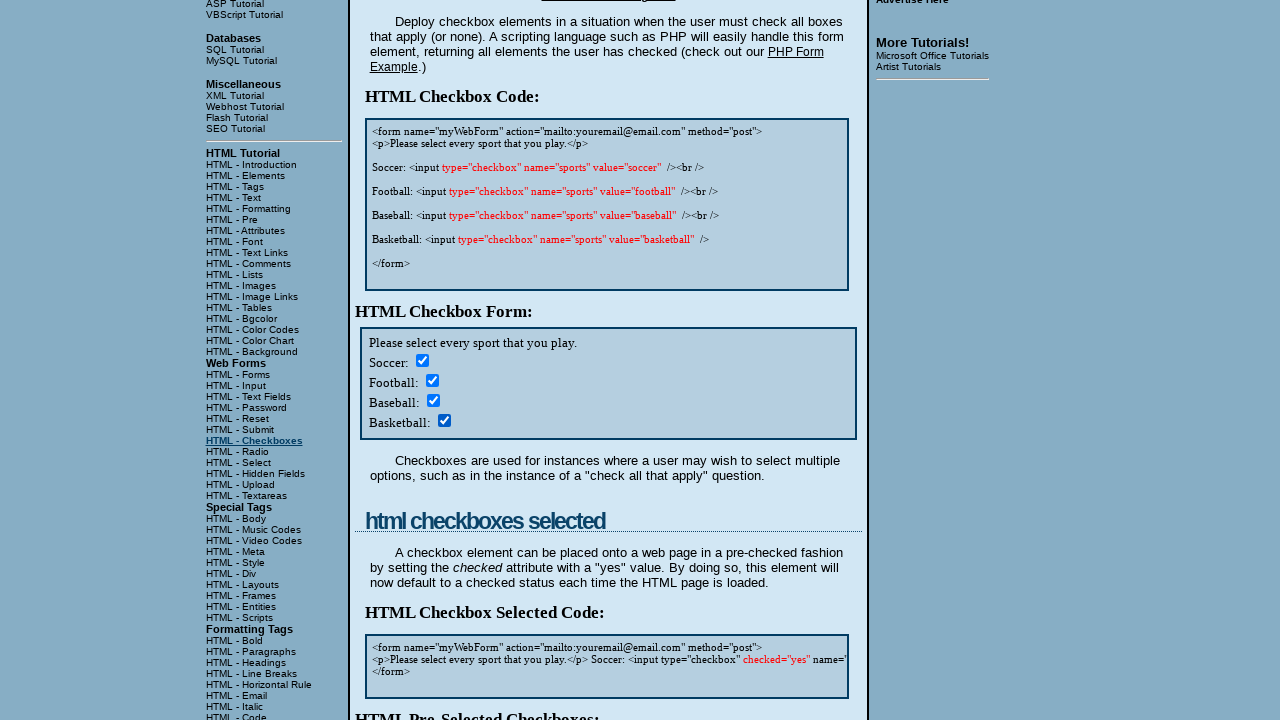